Tests checkbox functionality by clicking multiple sports-related checkboxes on a form

Starting URL: http://www.tizag.com/htmlT/htmlcheckboxes.php

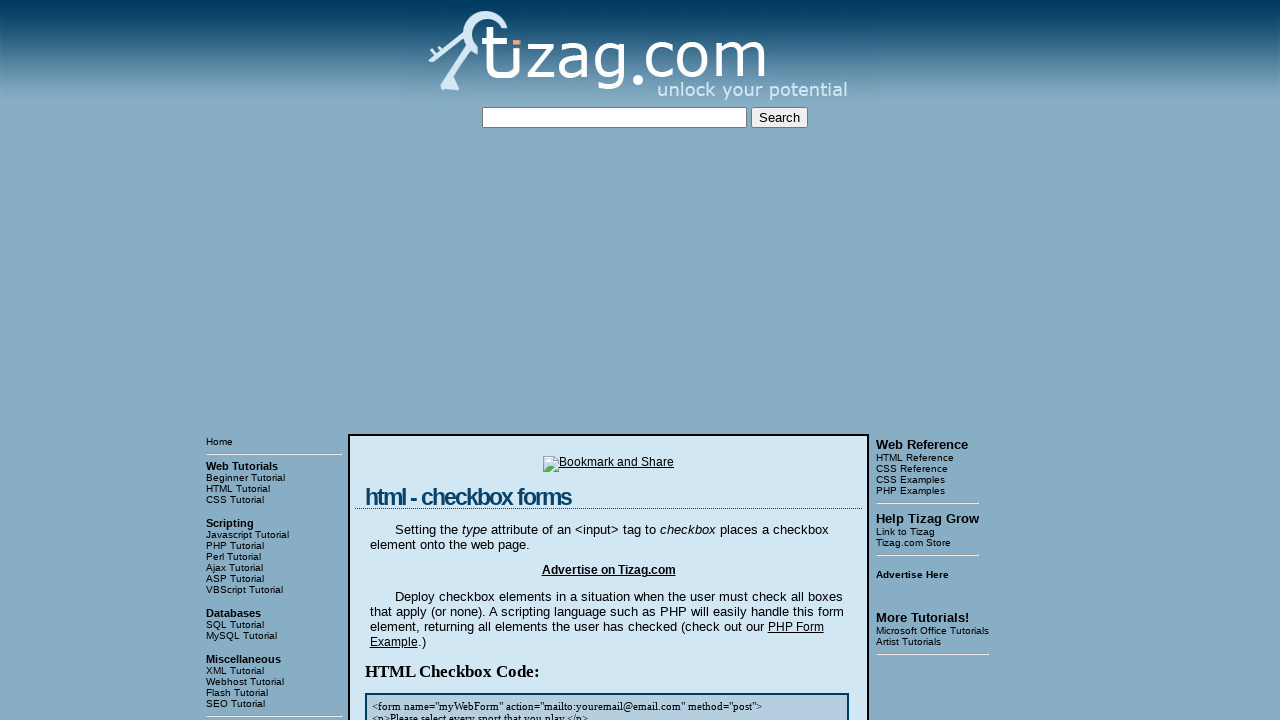

Clicked the fourth sports checkbox at (444, 360) on (//input[@name='sports'])[4]
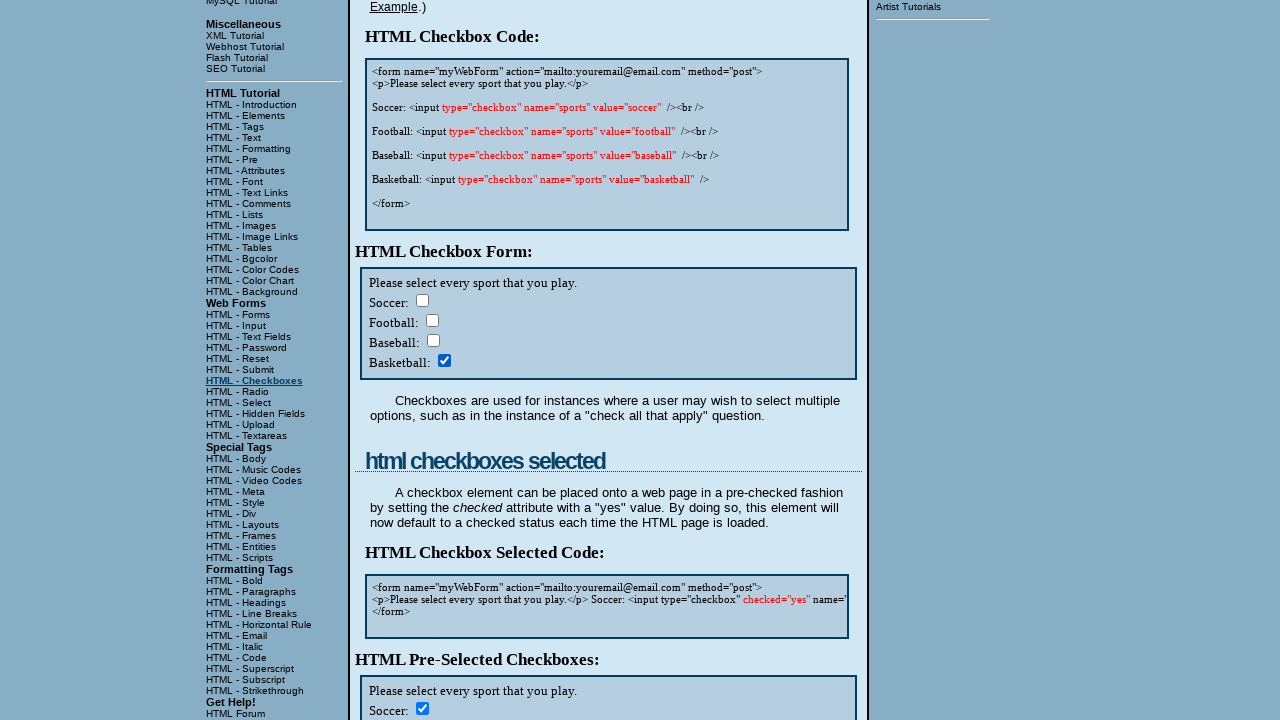

Clicked the third sports checkbox at (433, 340) on (//input[@name='sports'])[3]
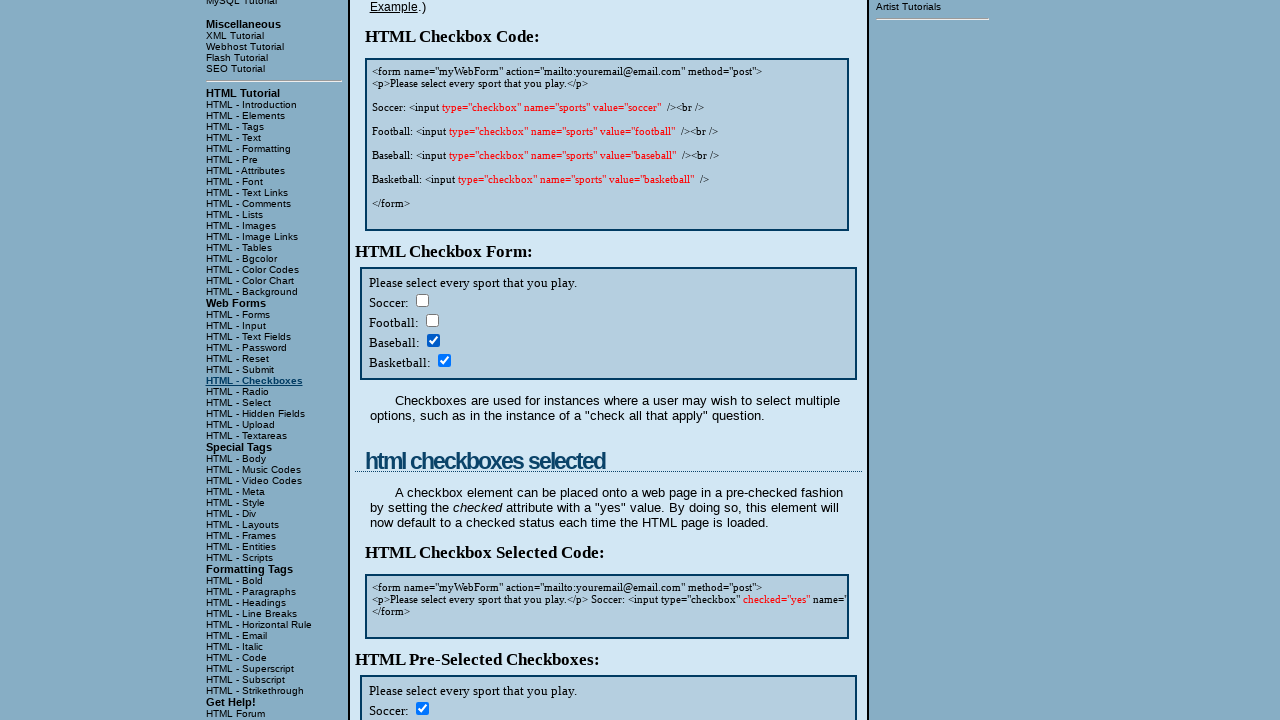

Clicked the first sports checkbox at (422, 300) on (//input[@name='sports'])[1]
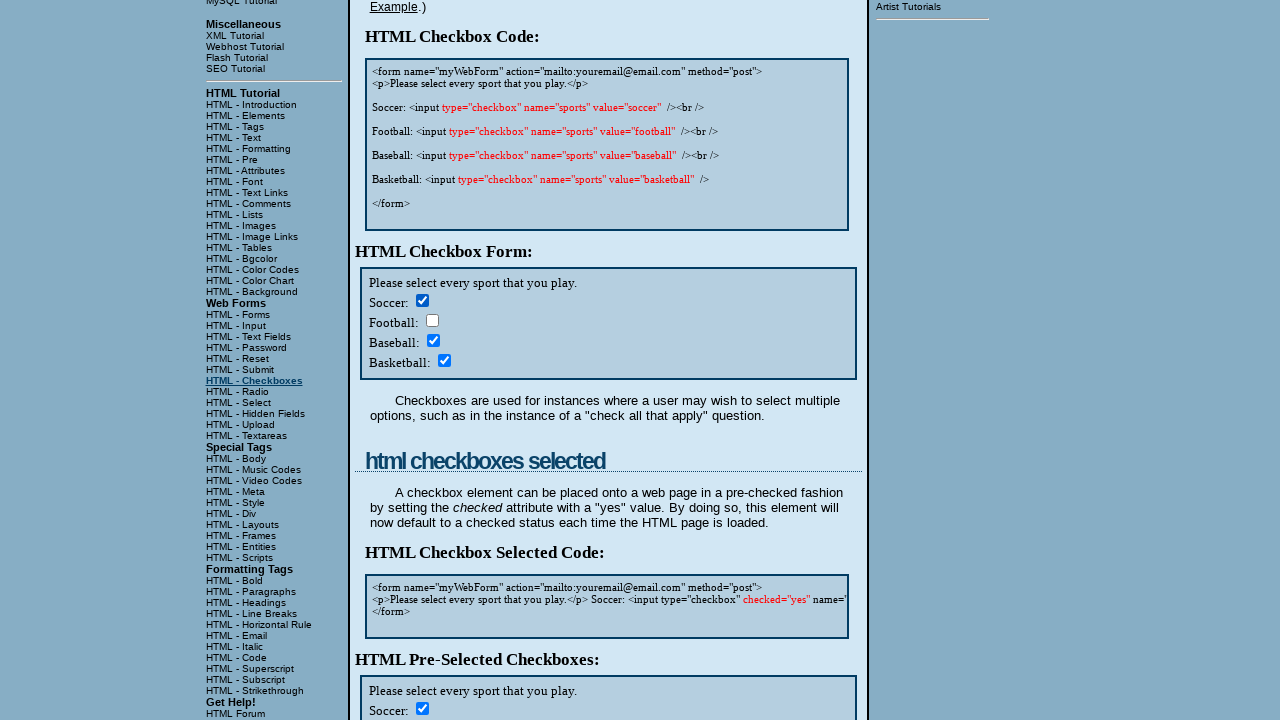

Clicked the second sports checkbox at (432, 320) on (//input[@name='sports'])[2]
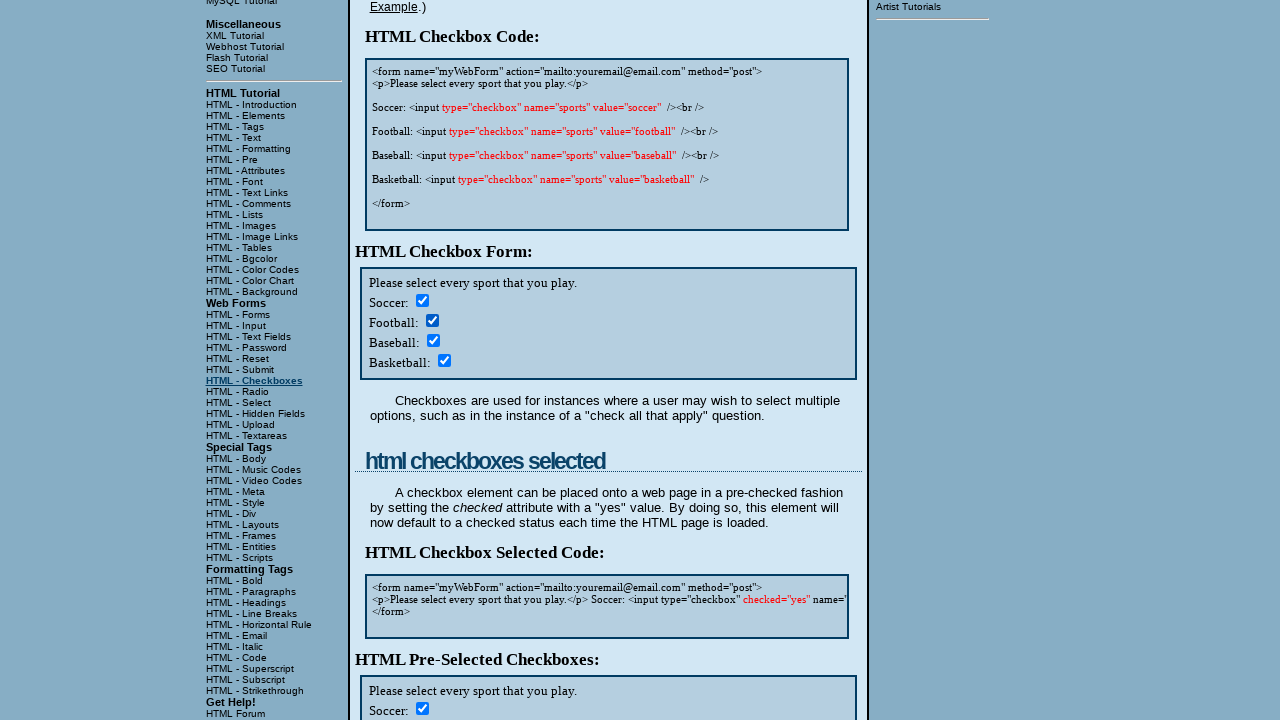

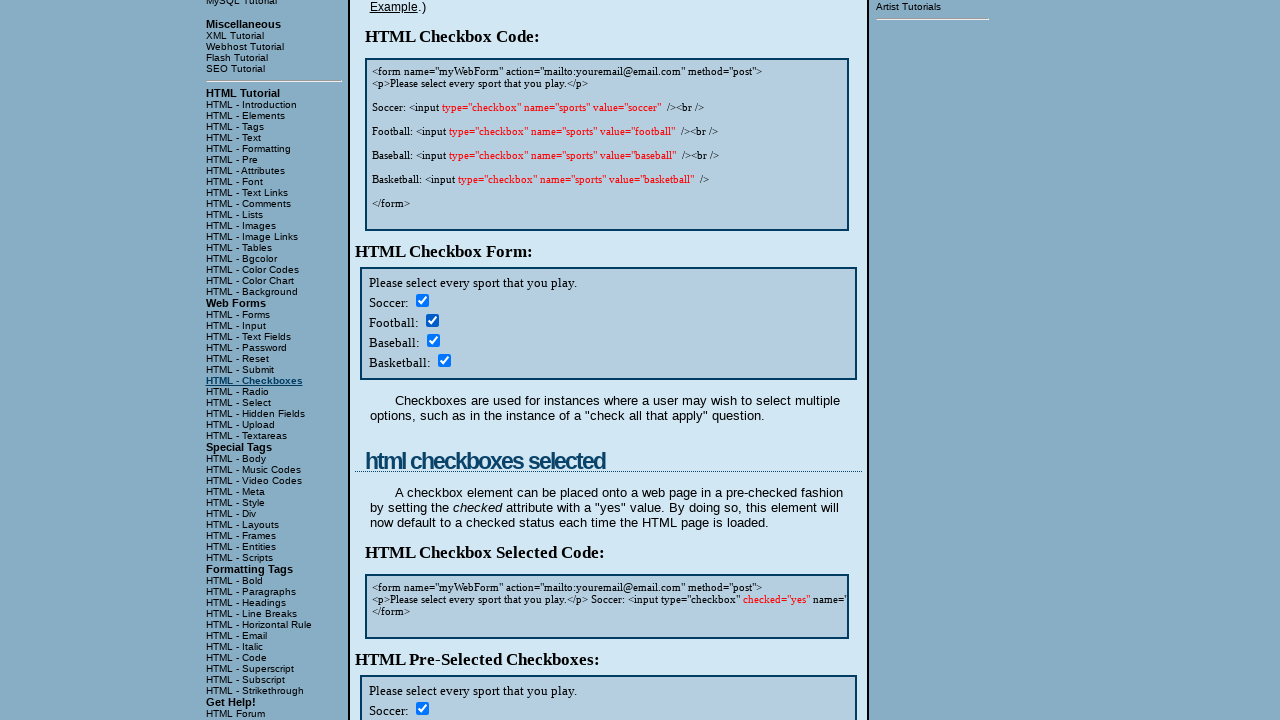